Tests Target.com search functionality by entering a search term and clicking the search button

Starting URL: https://www.target.com/

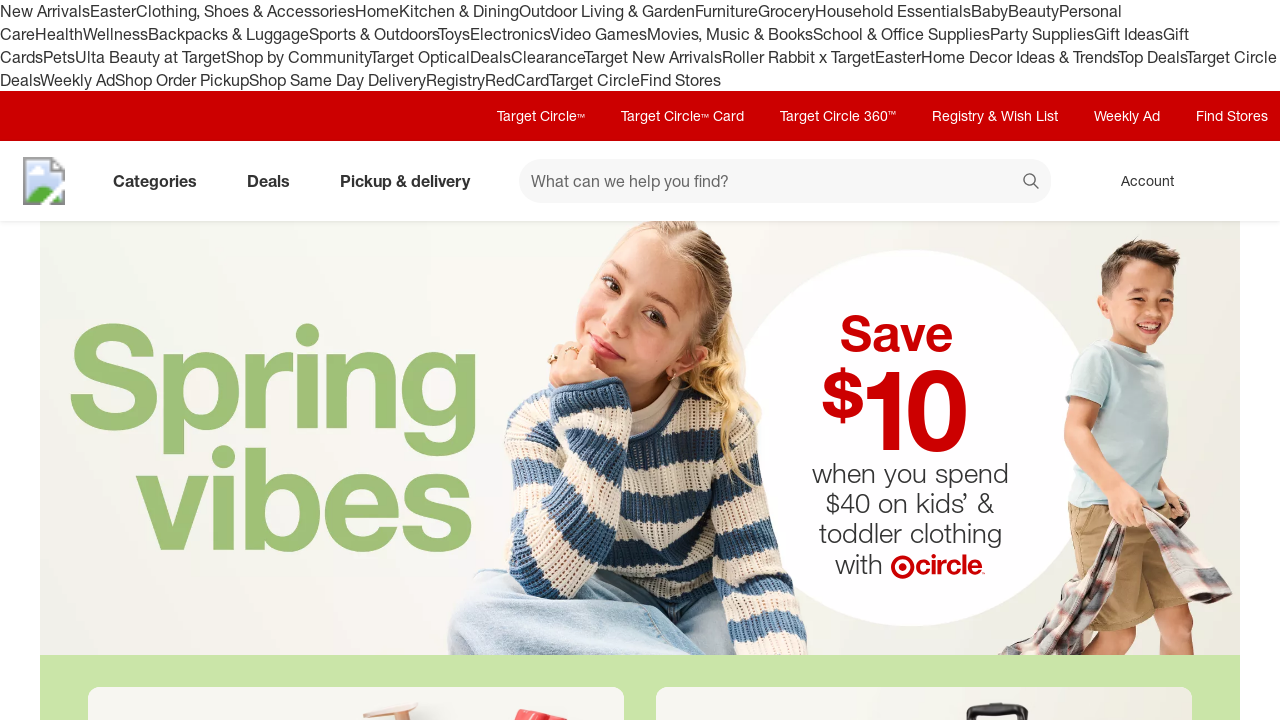

Filled search field with 'laptop' on #search
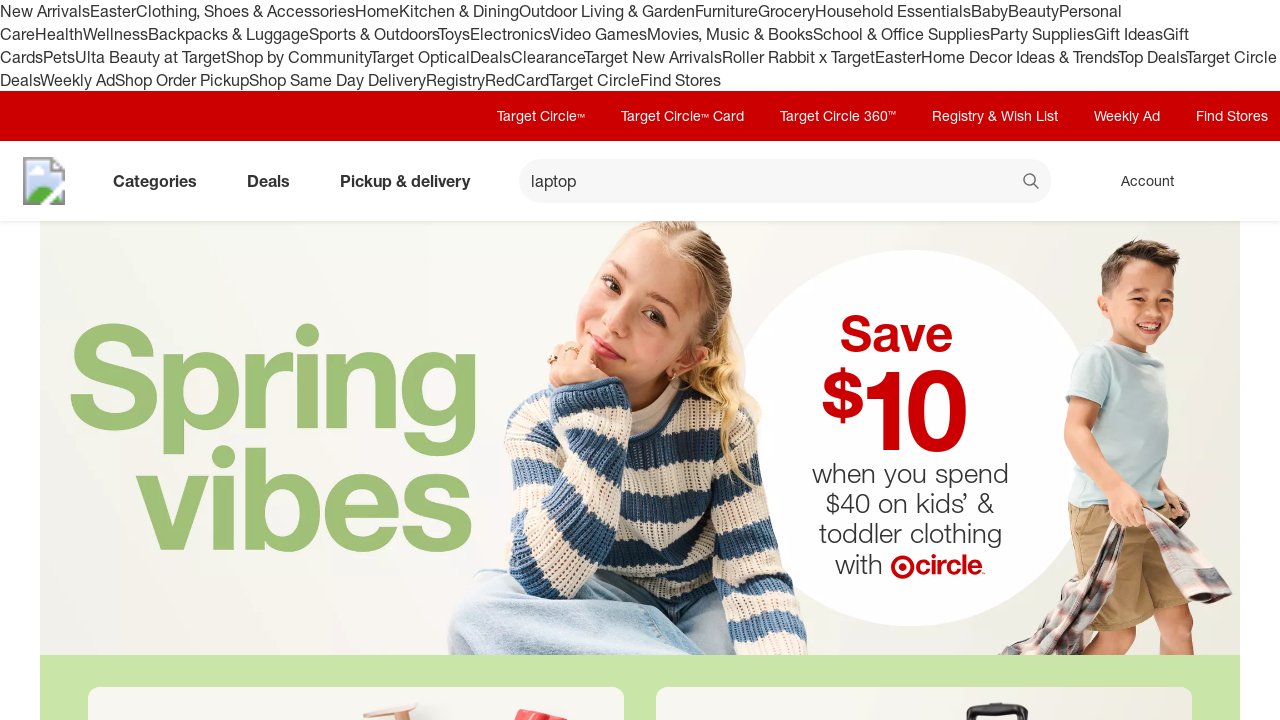

Clicked search button at (1032, 183) on xpath=//button[@data-test='@web/Search/SearchButton']
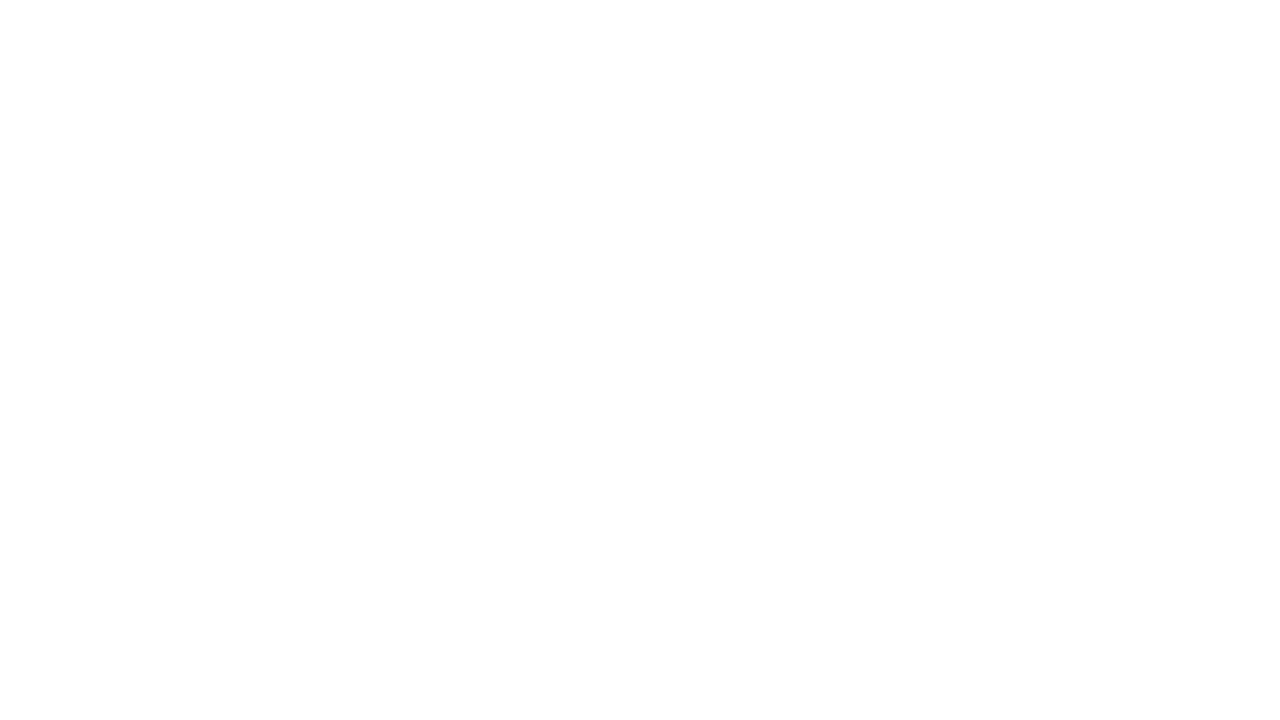

Search results loaded successfully
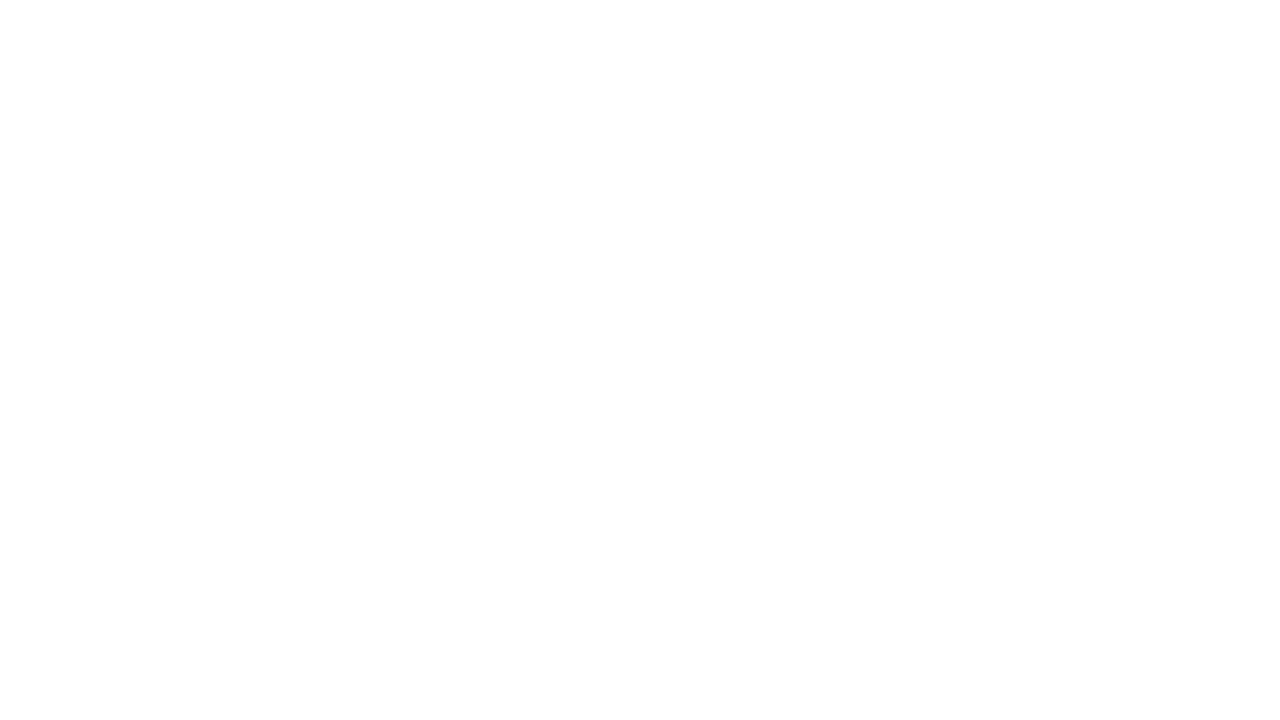

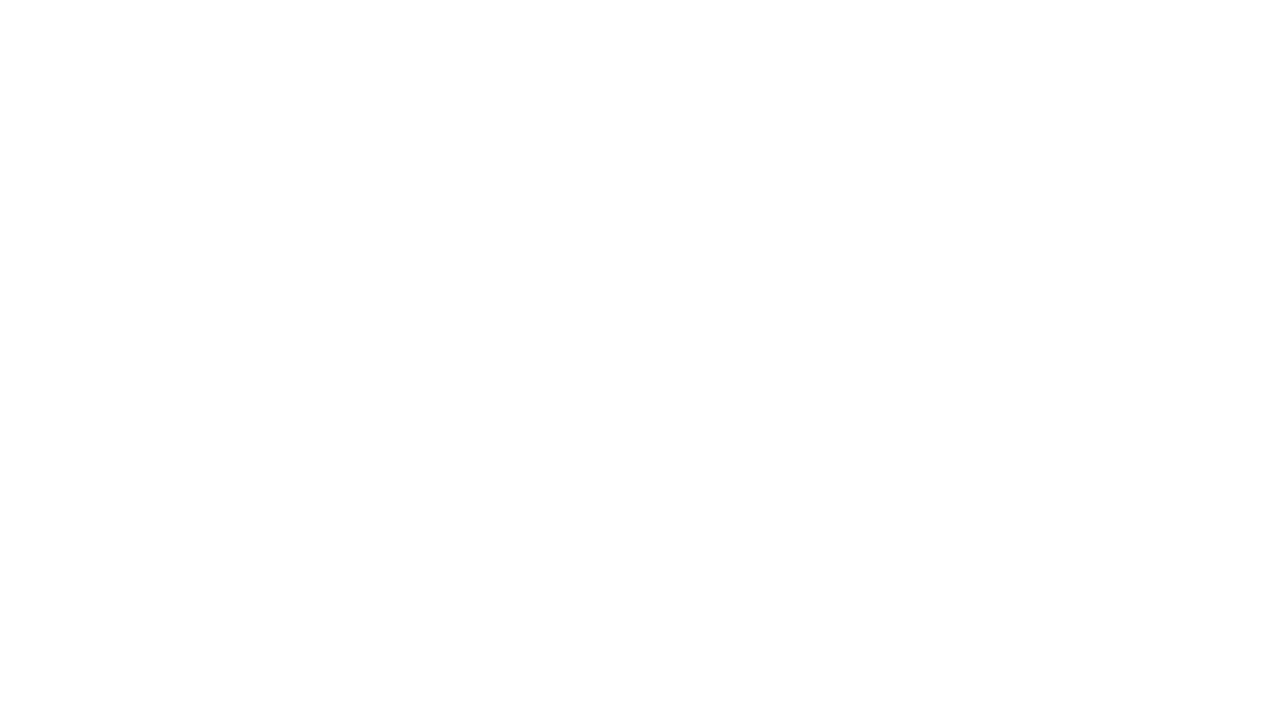